Tests a form that calculates the sum of two numbers and selects the result from a dropdown menu

Starting URL: http://suninjuly.github.io/selects1.html

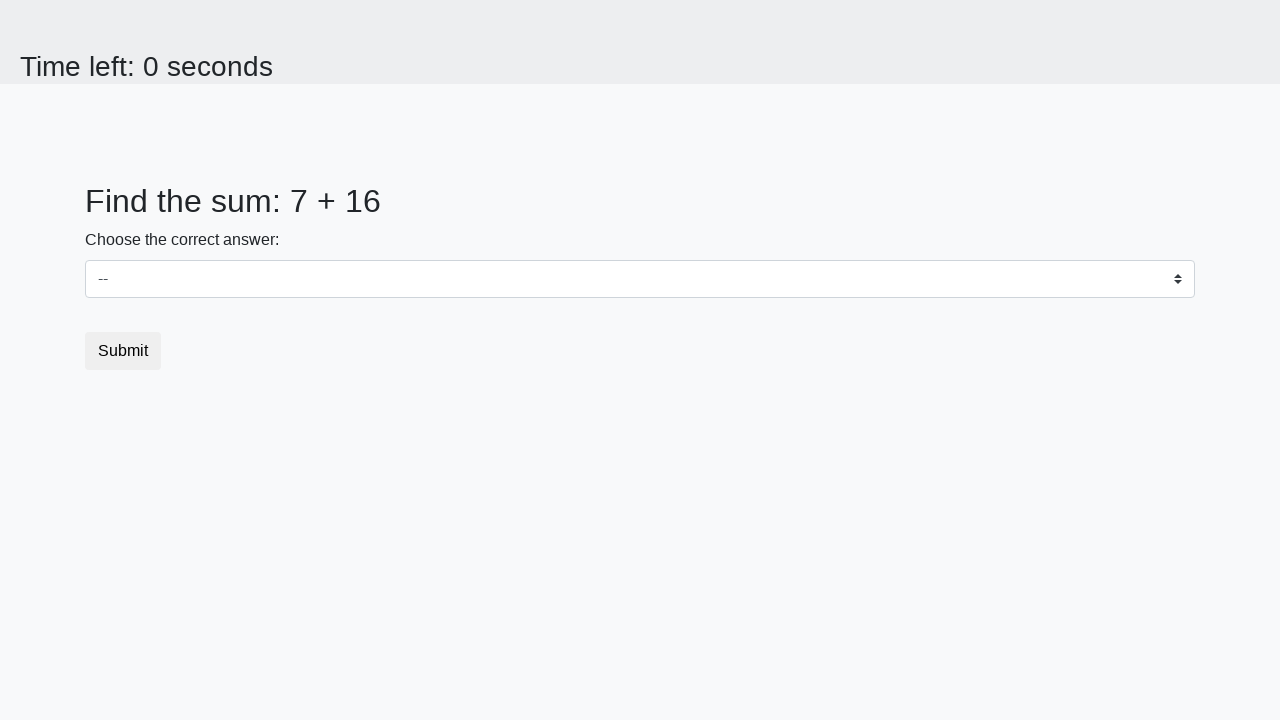

Retrieved first number from #num1 element
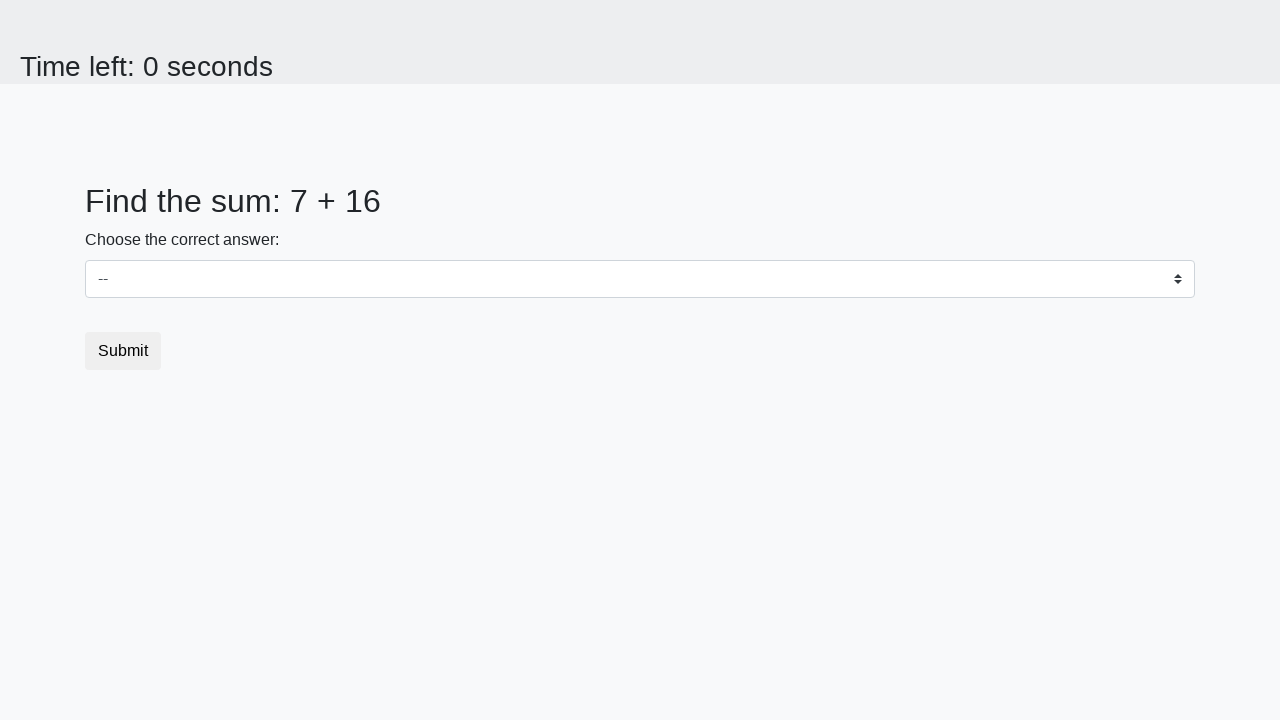

Retrieved second number from #num2 element
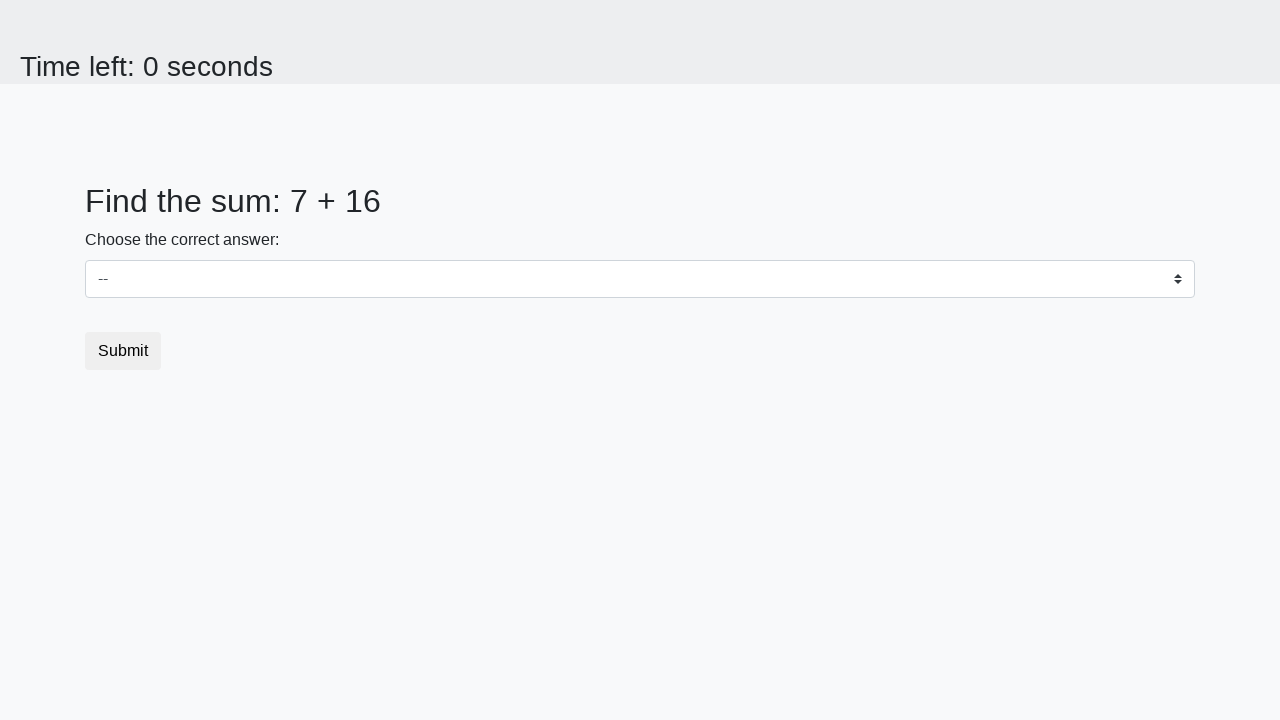

Calculated sum: 7 + 16 = 23
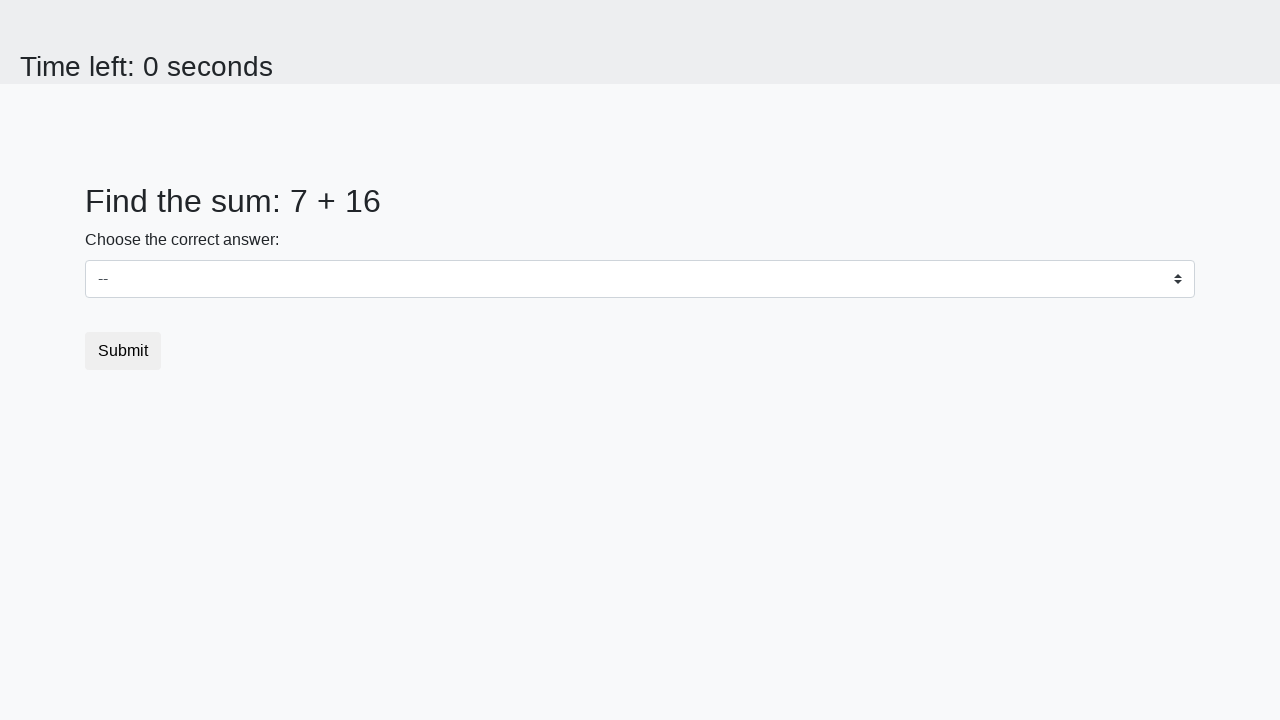

Selected sum value '23' from dropdown menu on #dropdown
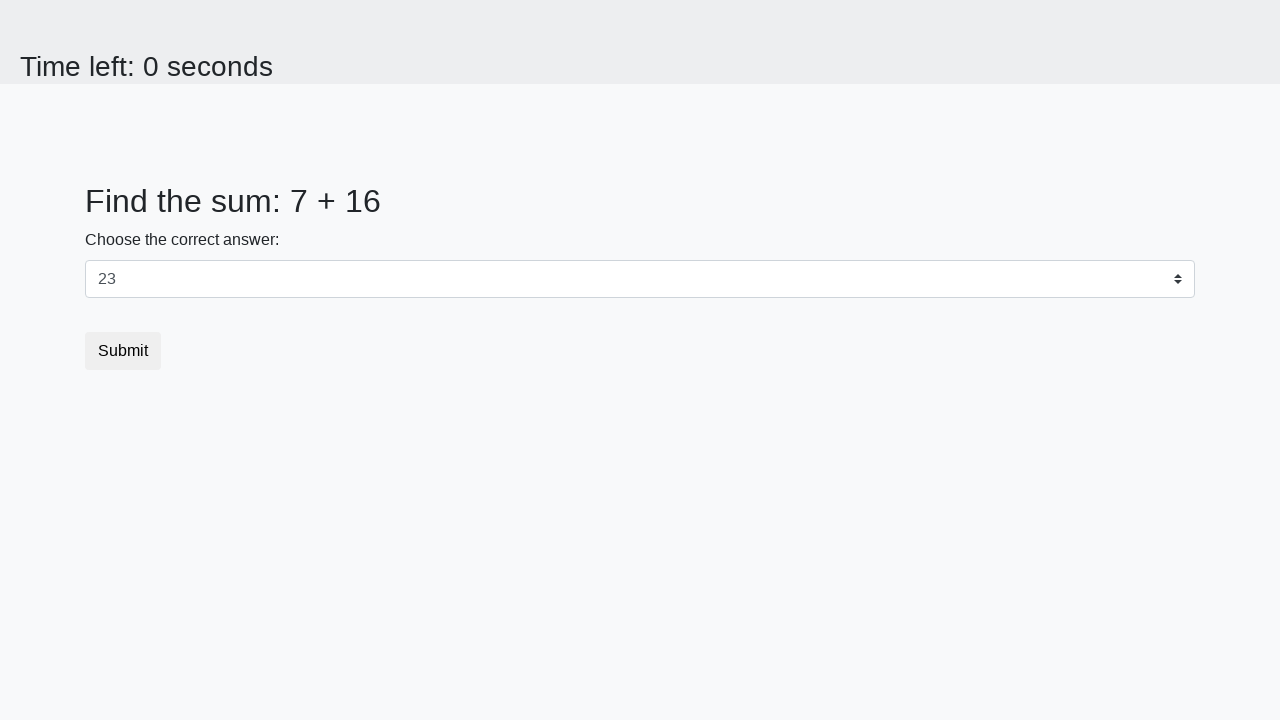

Clicked submit button to submit the form at (123, 351) on button[type='submit']
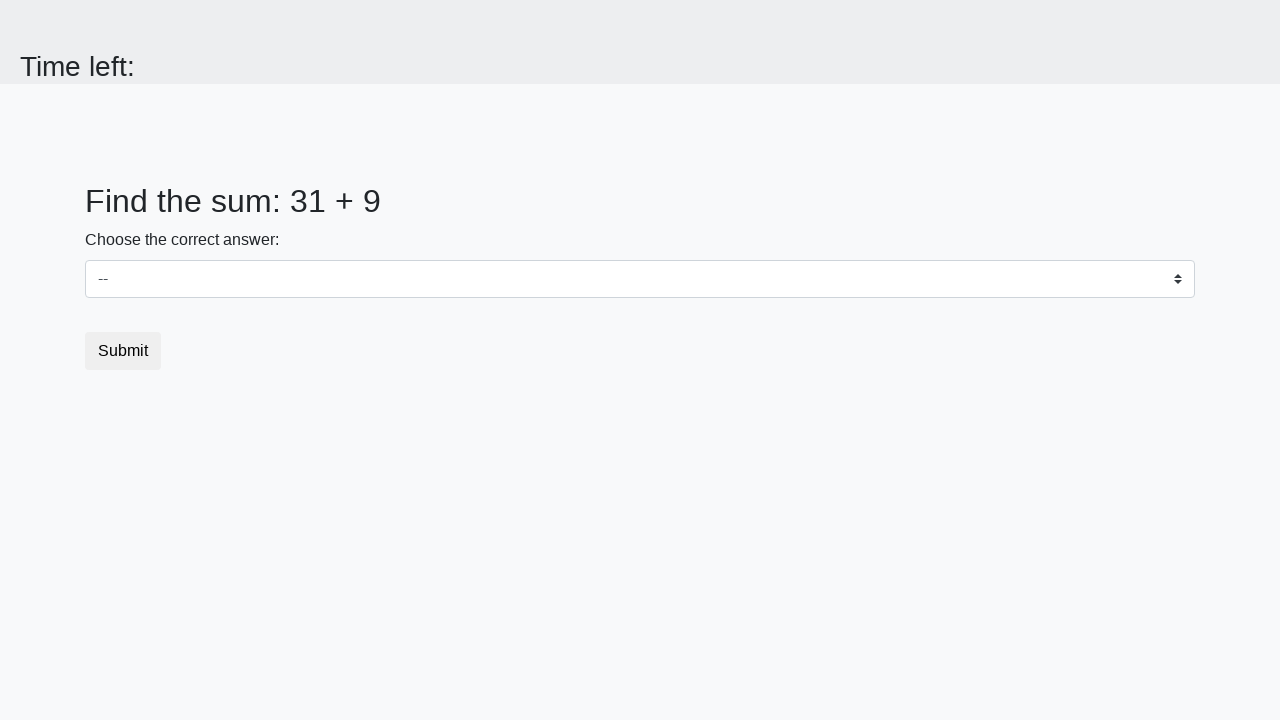

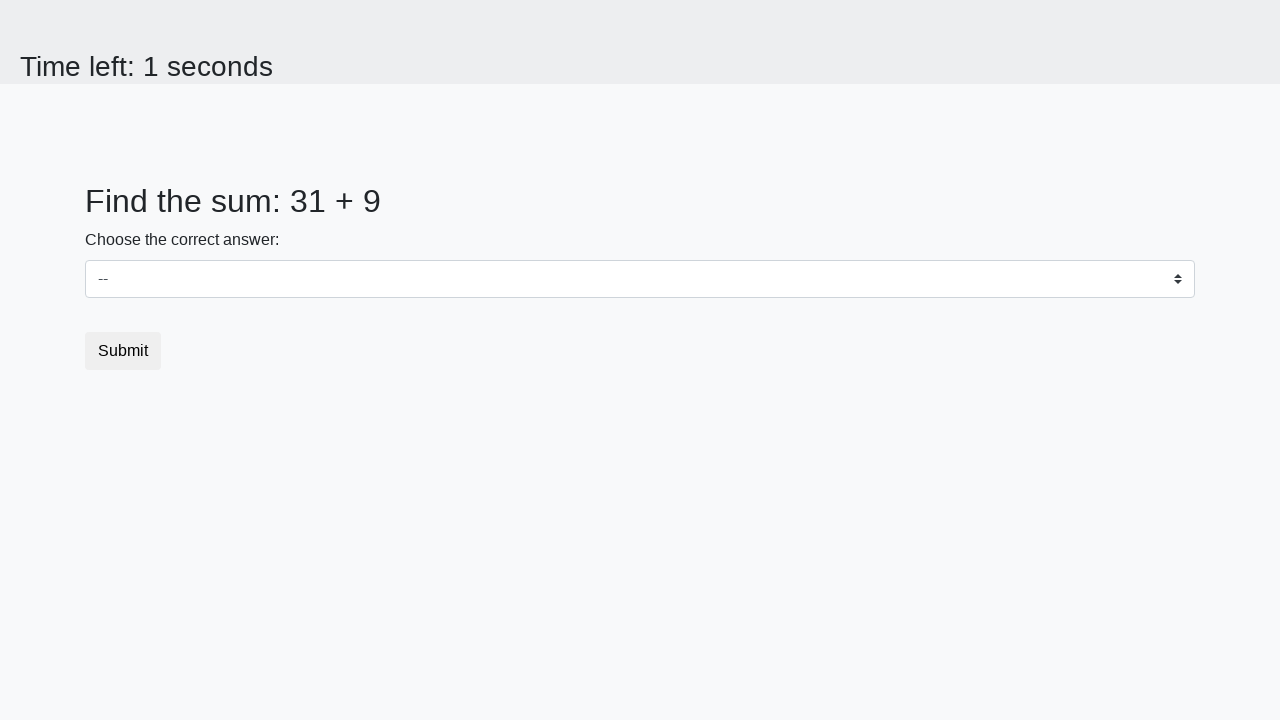